Tests auto-suggest dropdown functionality by typing a partial text "ind" in the autosuggest field, waiting for suggestions to appear, and selecting "India" from the dropdown options.

Starting URL: https://rahulshettyacademy.com/dropdownsPractise/

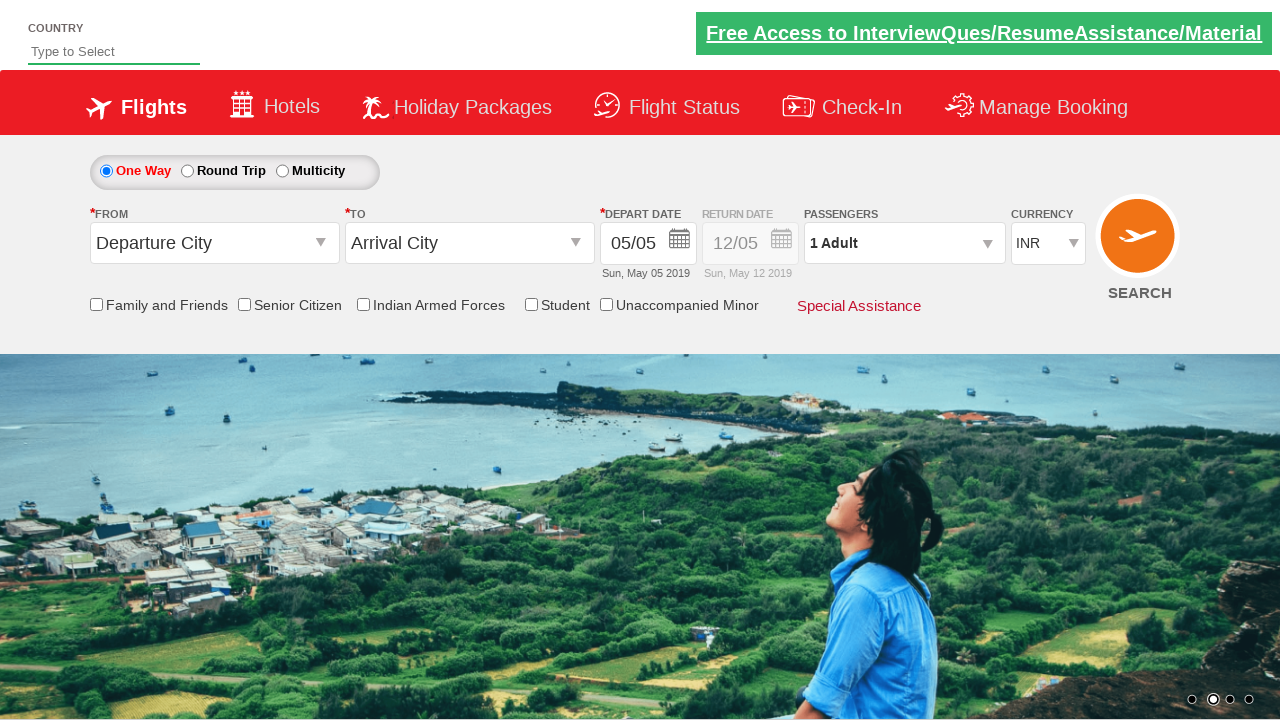

Typed 'ind' in the autosuggest field on #autosuggest
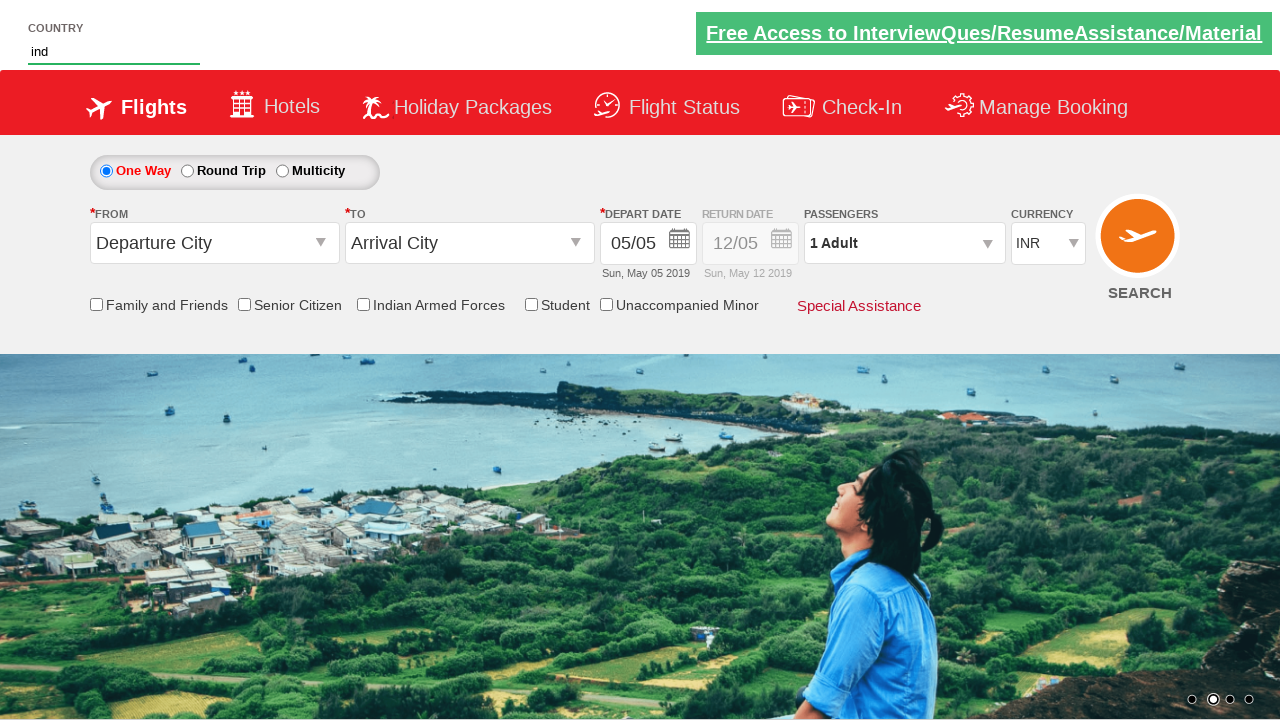

Waited for dropdown suggestions to appear
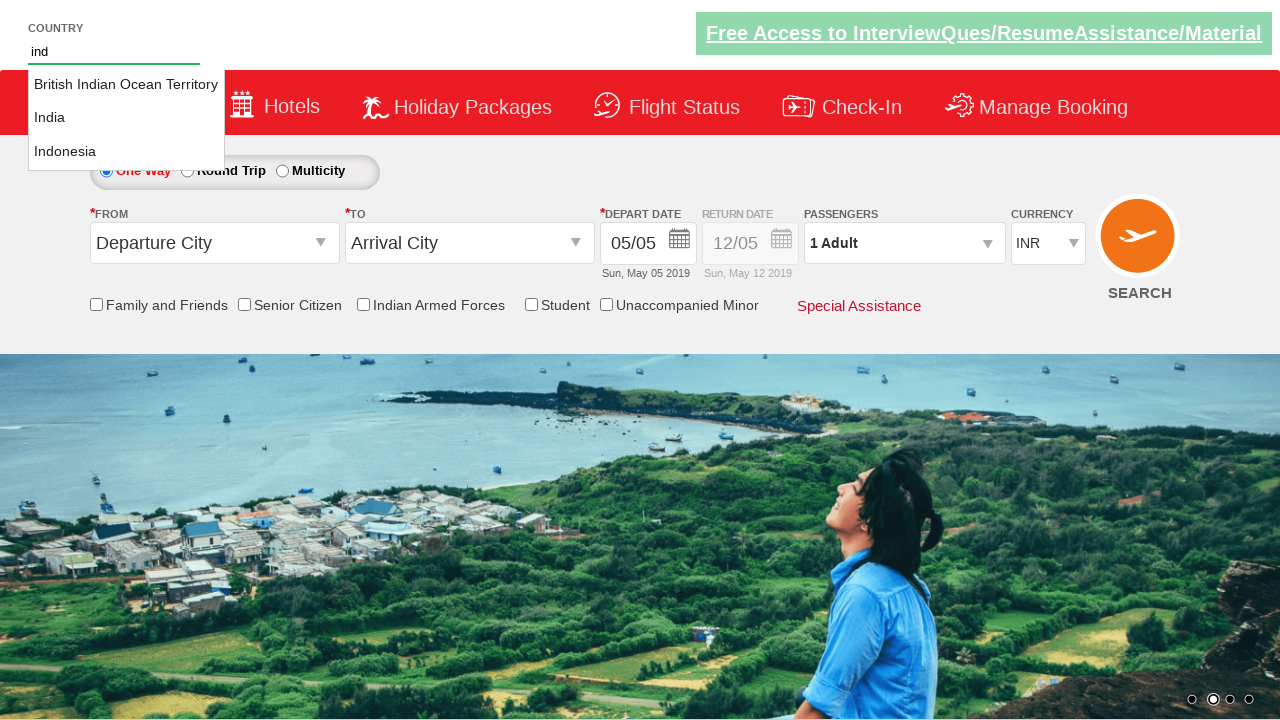

Located all dropdown suggestion options
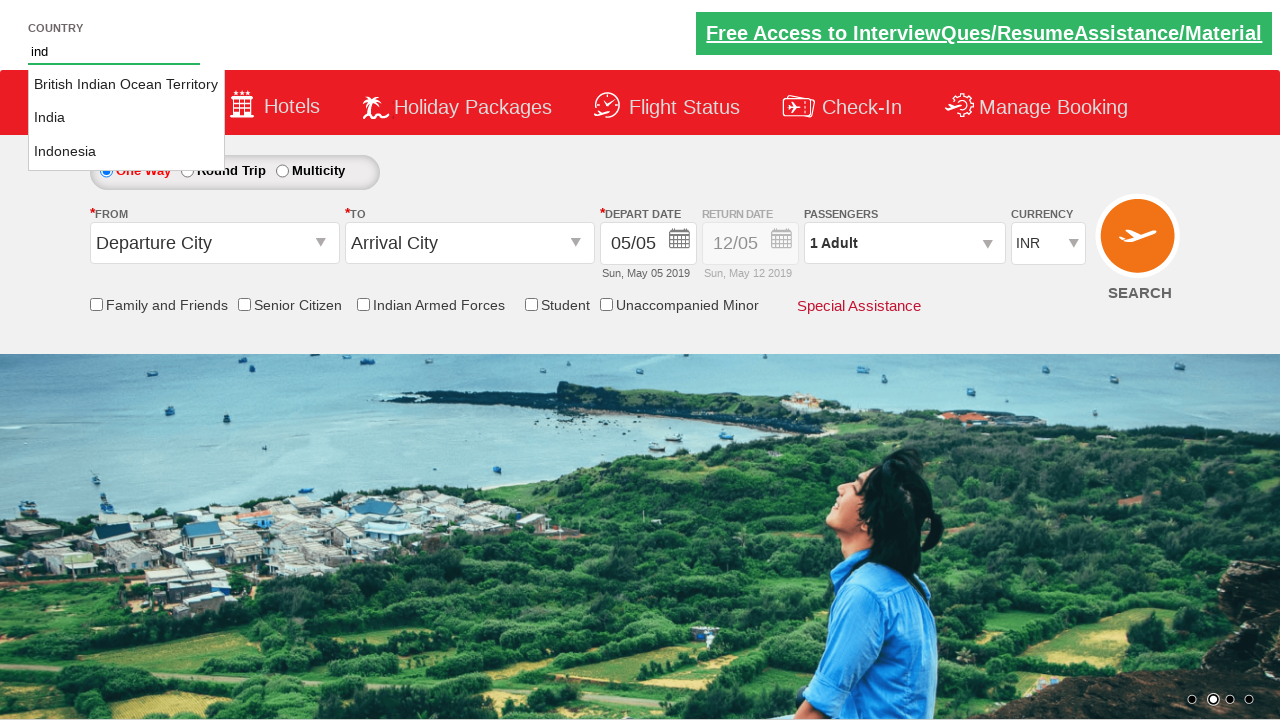

Counted 3 suggestion options in dropdown
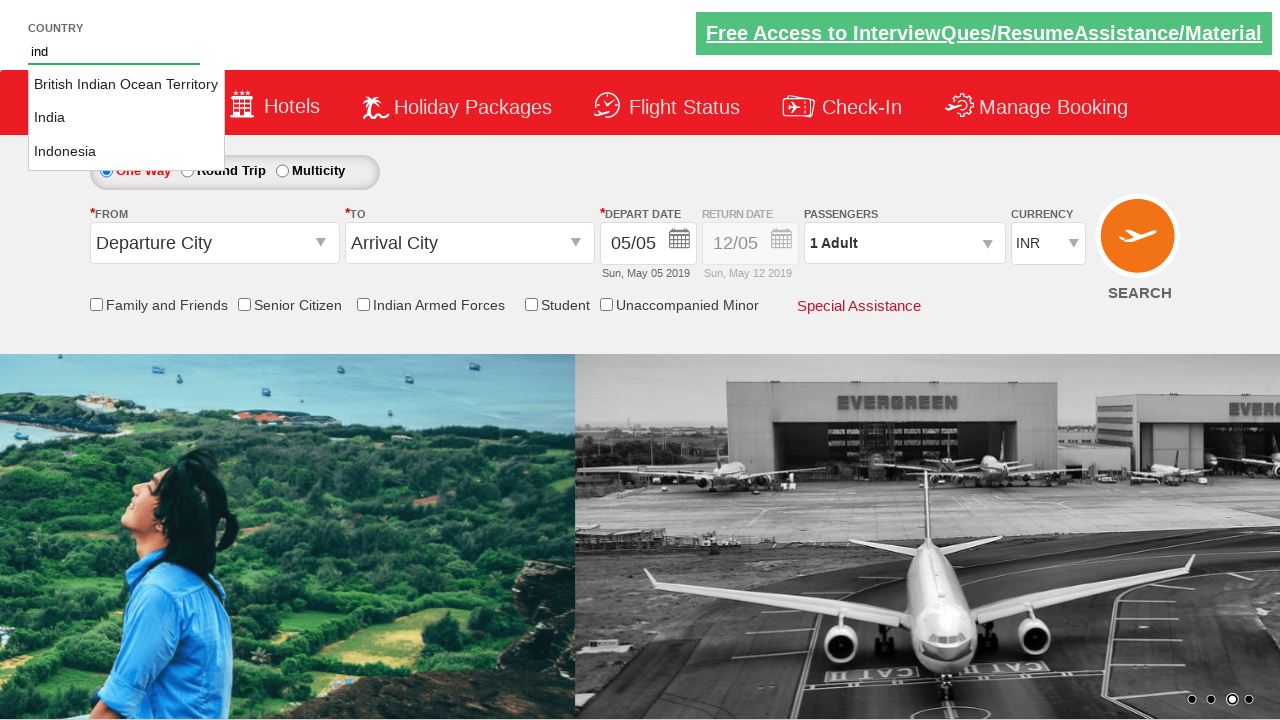

Selected 'India' from the dropdown suggestions at (126, 118) on li.ui-menu-item a >> nth=1
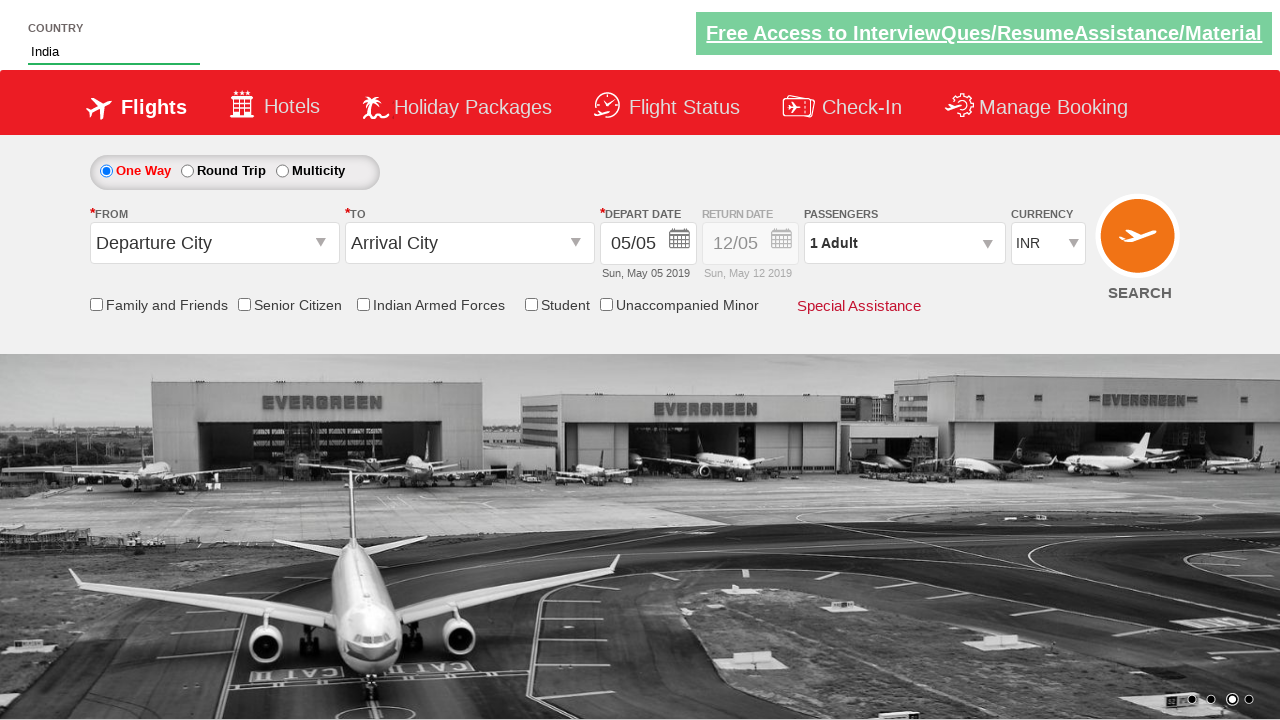

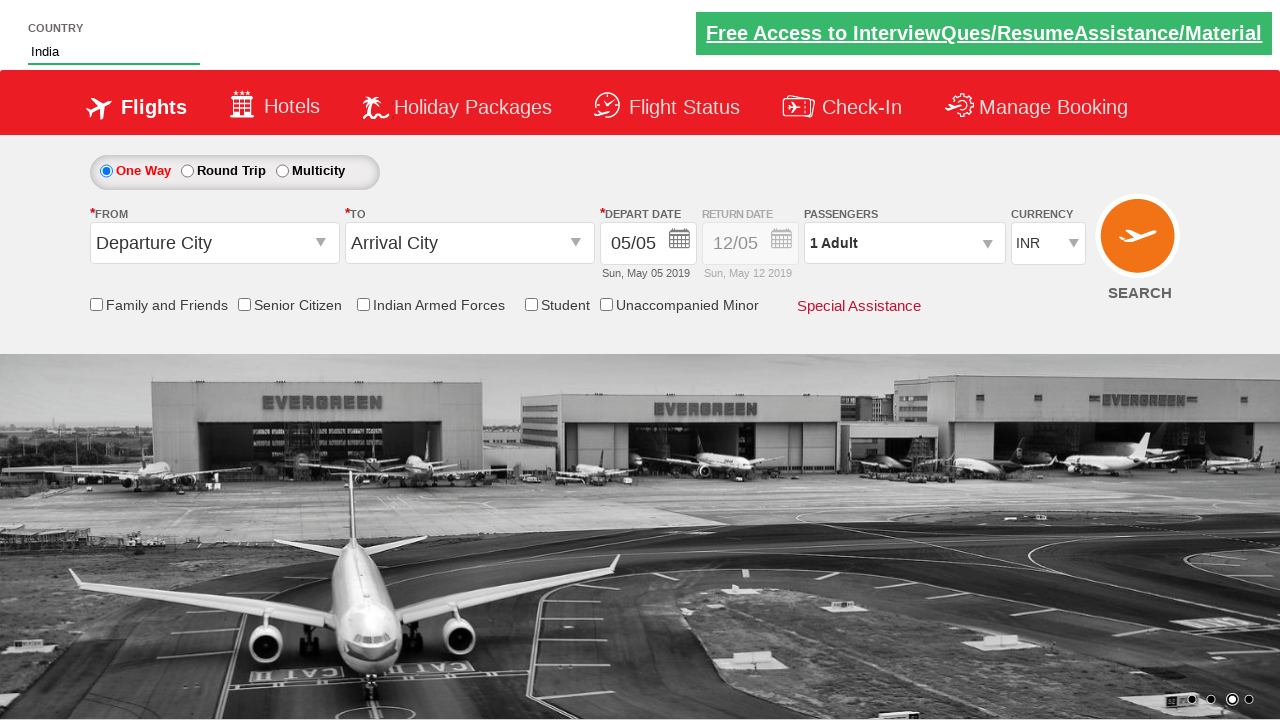